Navigates to the Formy homepage and clicks on the Autocomplete submenu link

Starting URL: https://formy-project.herokuapp.com/

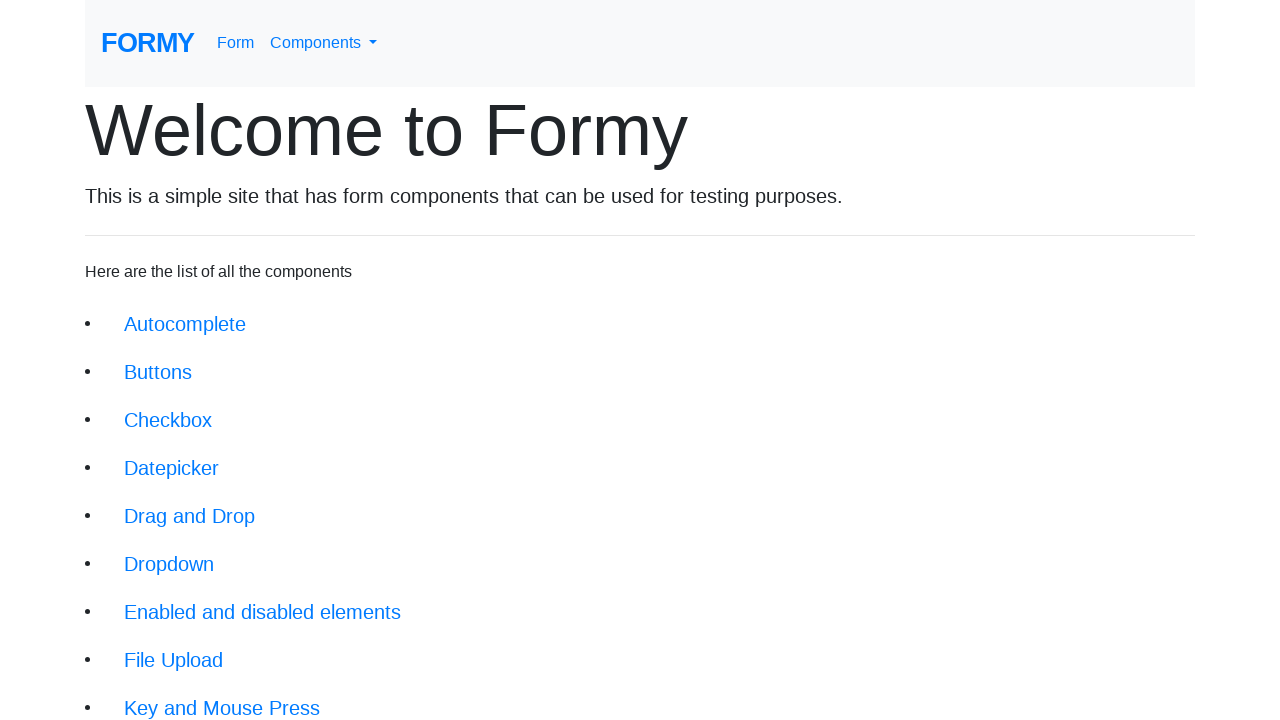

Navigated to Formy homepage
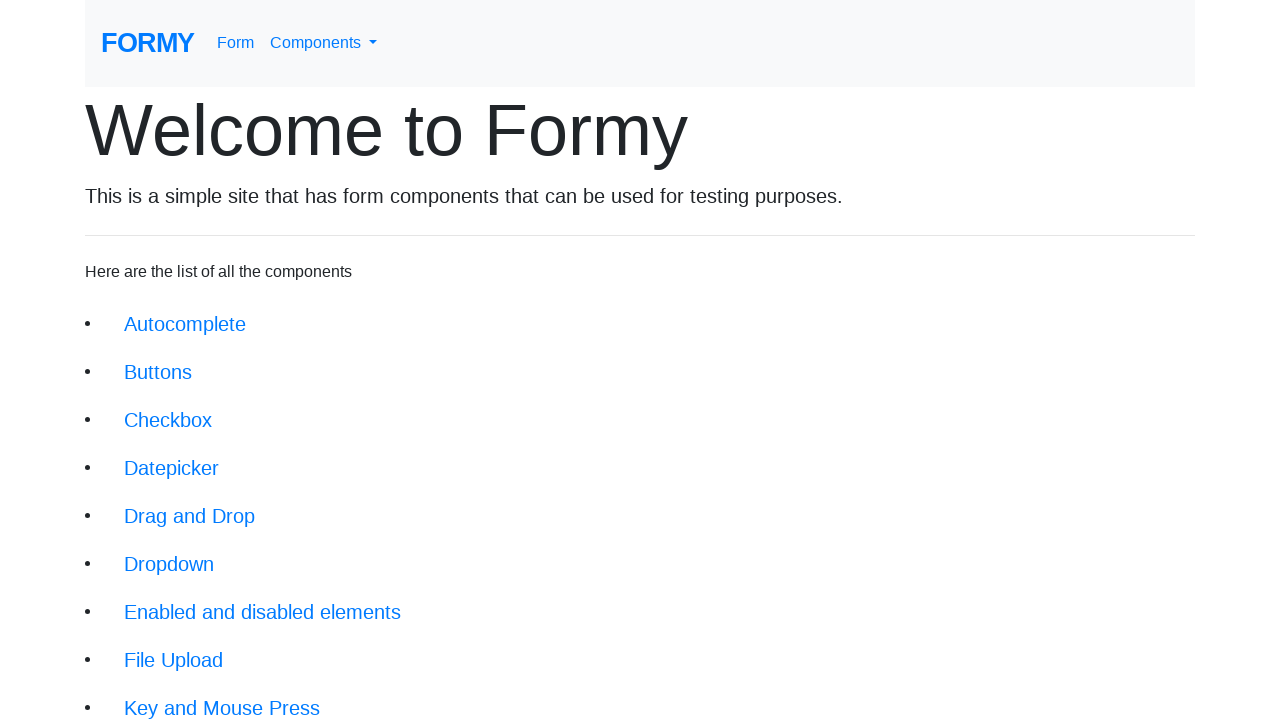

Clicked on Autocomplete submenu link at (185, 324) on internal:role=link[name="Autocomplete"i]
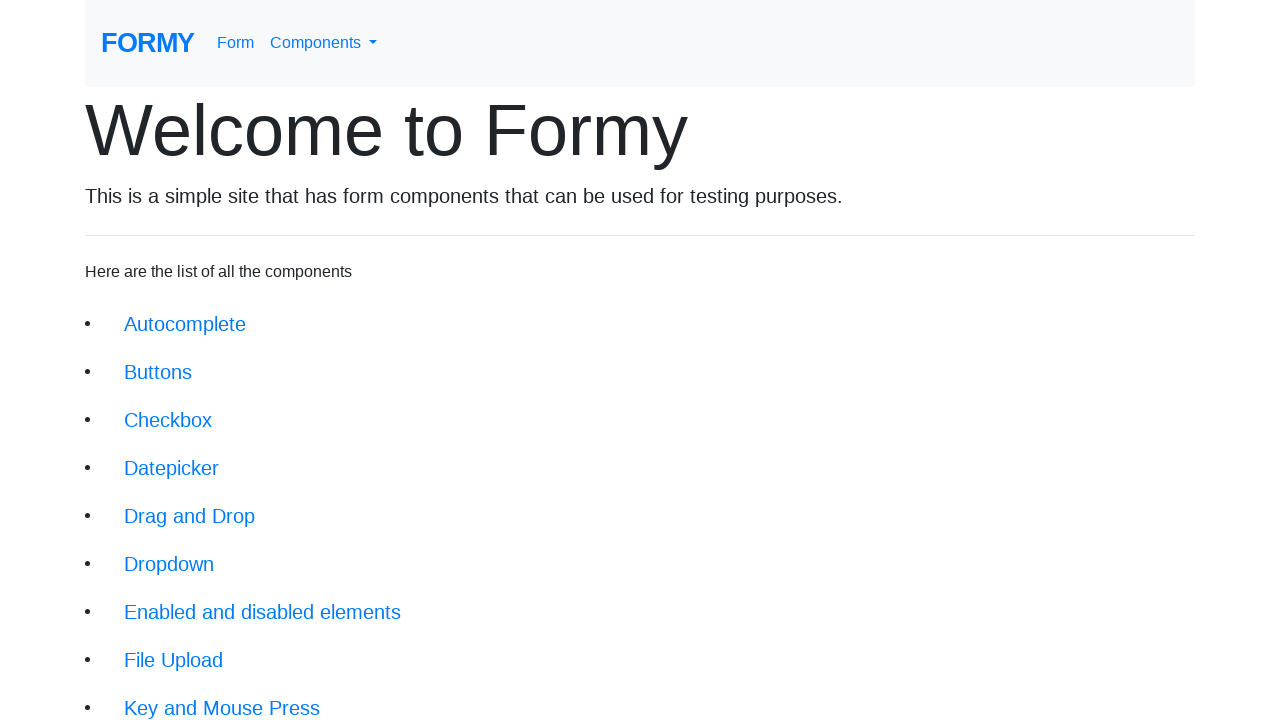

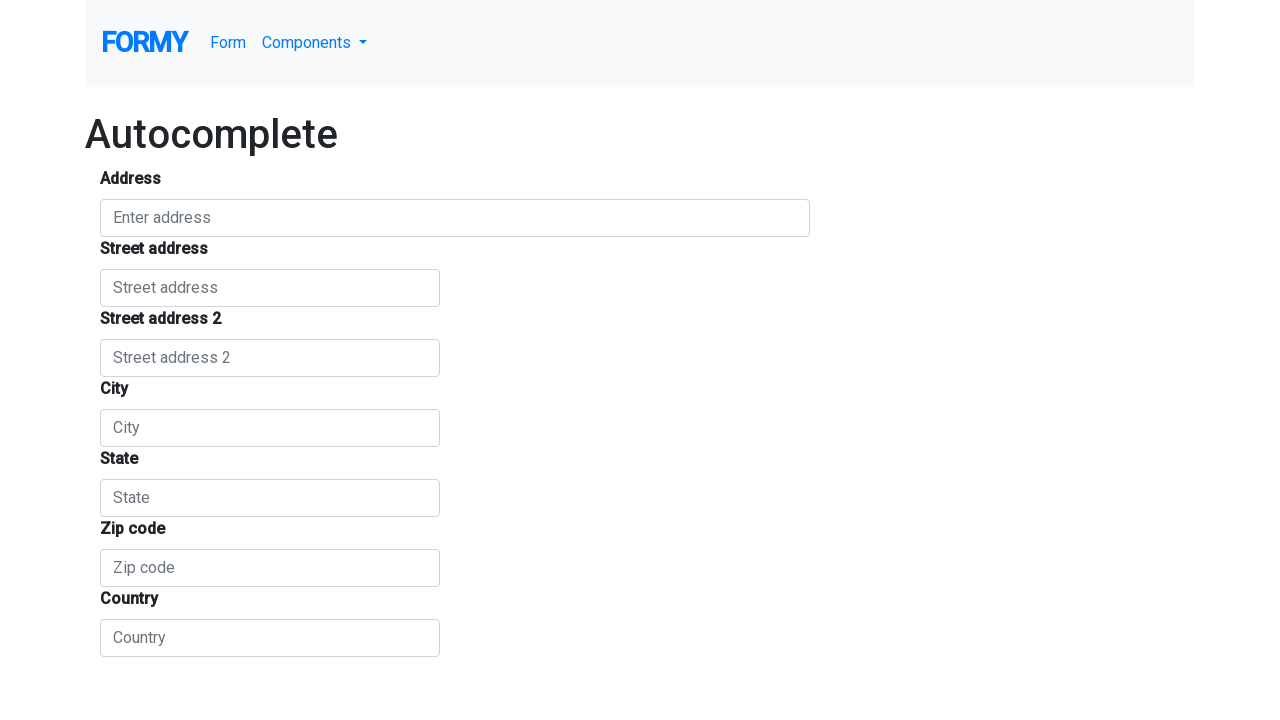